Tests clearing the complete state of all items by checking and unchecking the toggle all

Starting URL: https://demo.playwright.dev/todomvc

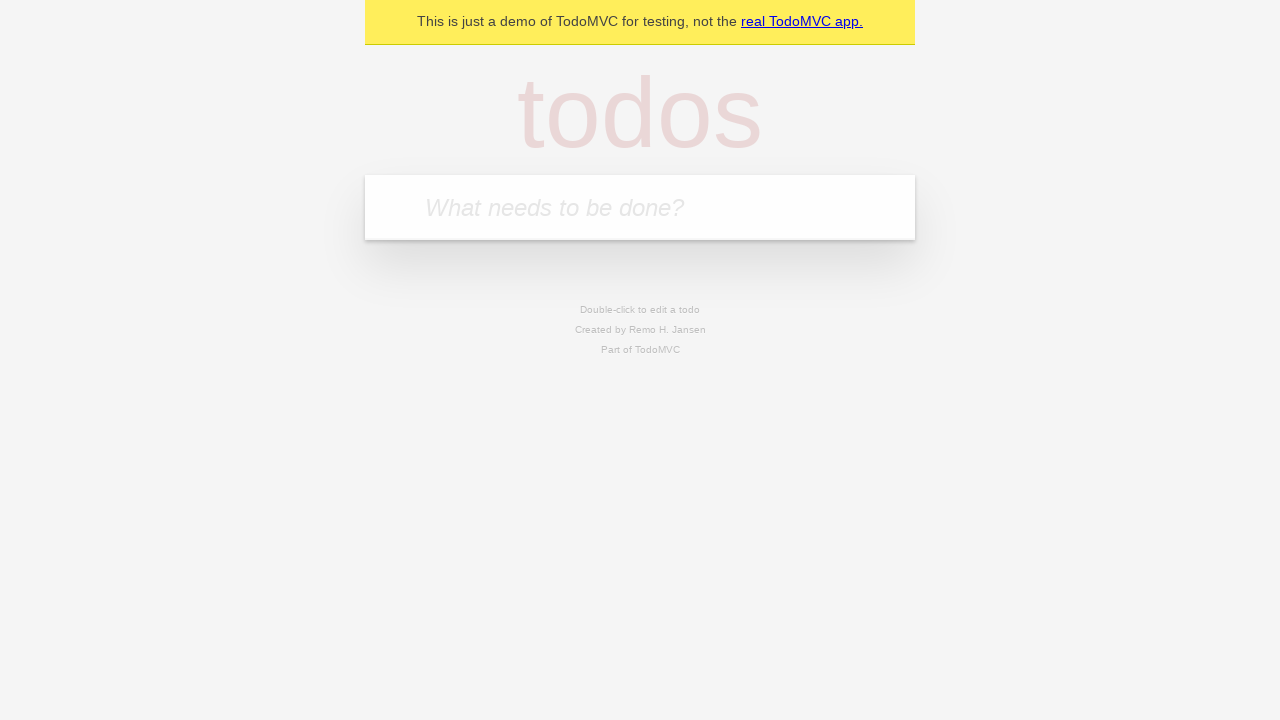

Filled first todo input with 'buy some cheese' on internal:attr=[placeholder="What needs to be done?"i]
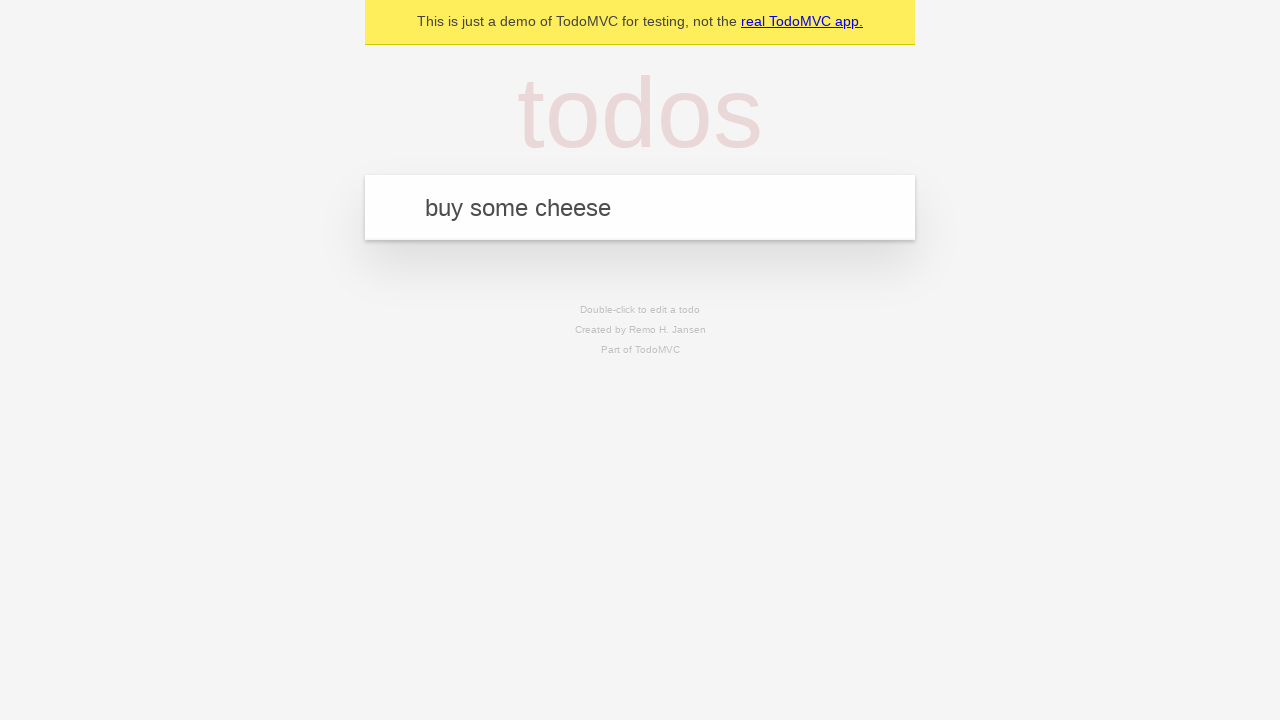

Pressed Enter to create first todo on internal:attr=[placeholder="What needs to be done?"i]
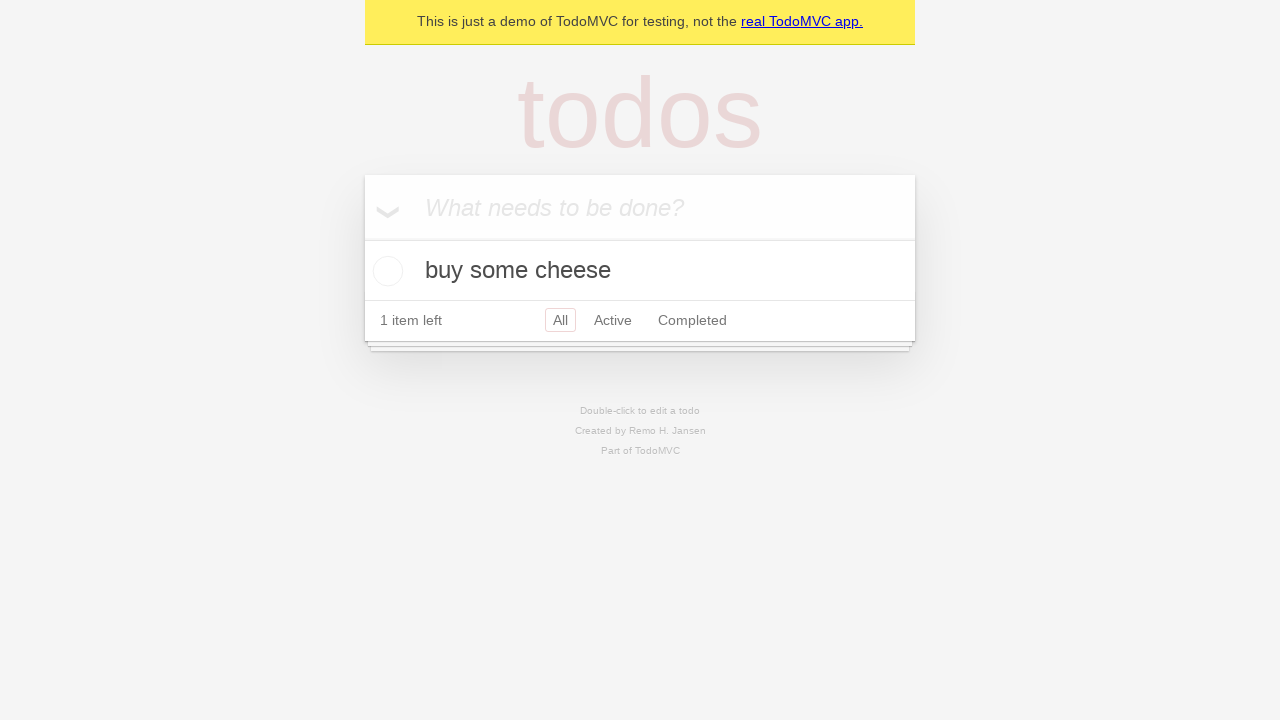

Filled second todo input with 'feed the cat' on internal:attr=[placeholder="What needs to be done?"i]
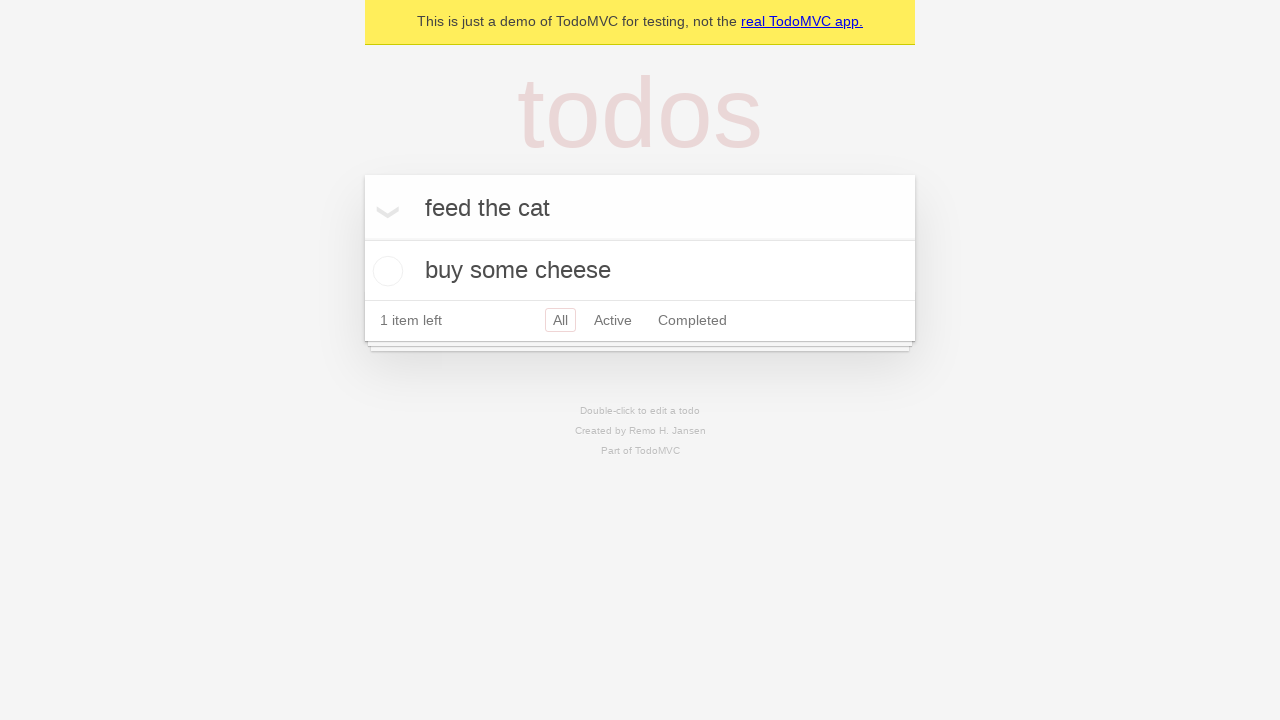

Pressed Enter to create second todo on internal:attr=[placeholder="What needs to be done?"i]
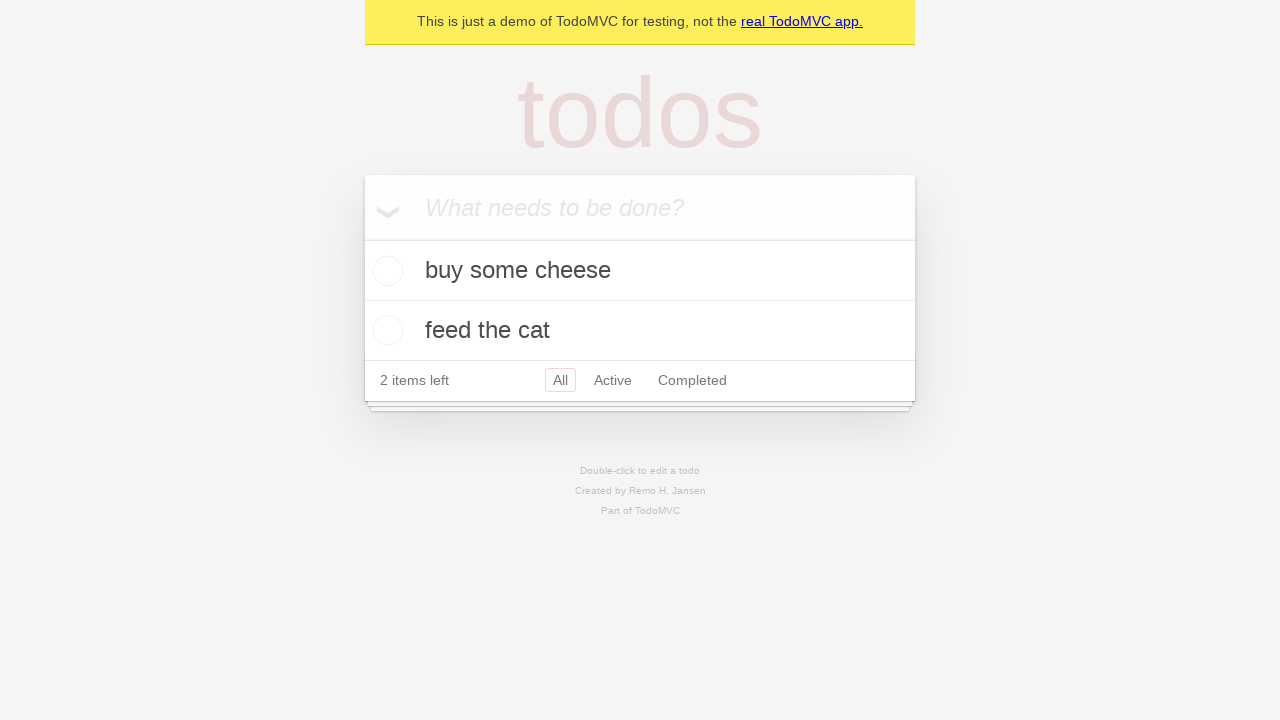

Filled third todo input with 'book a doctors appointment' on internal:attr=[placeholder="What needs to be done?"i]
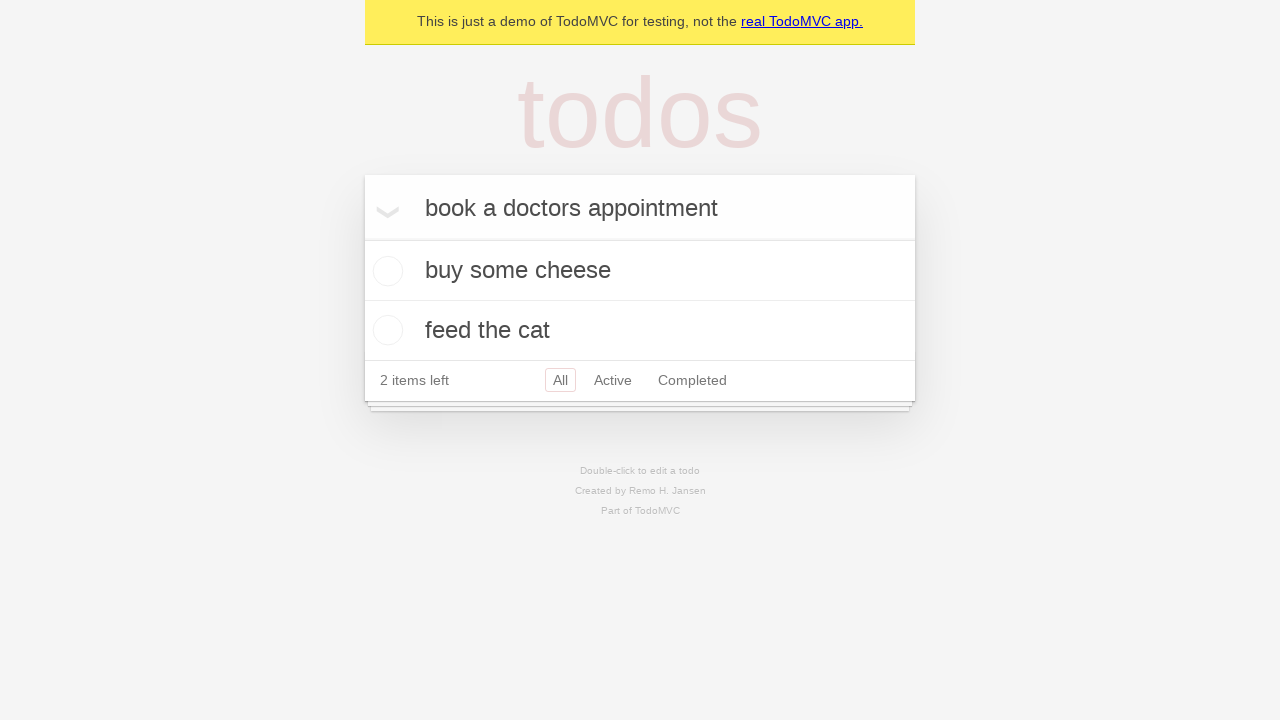

Pressed Enter to create third todo on internal:attr=[placeholder="What needs to be done?"i]
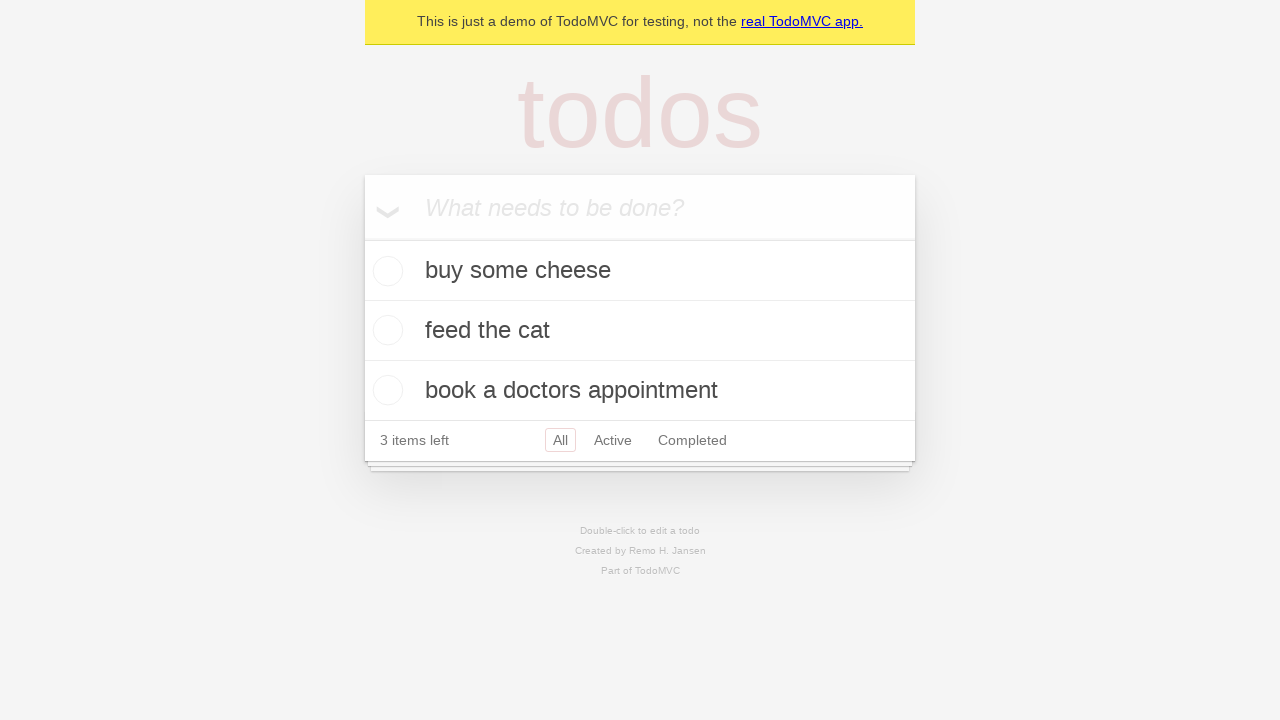

Waited for all 3 todos to be created
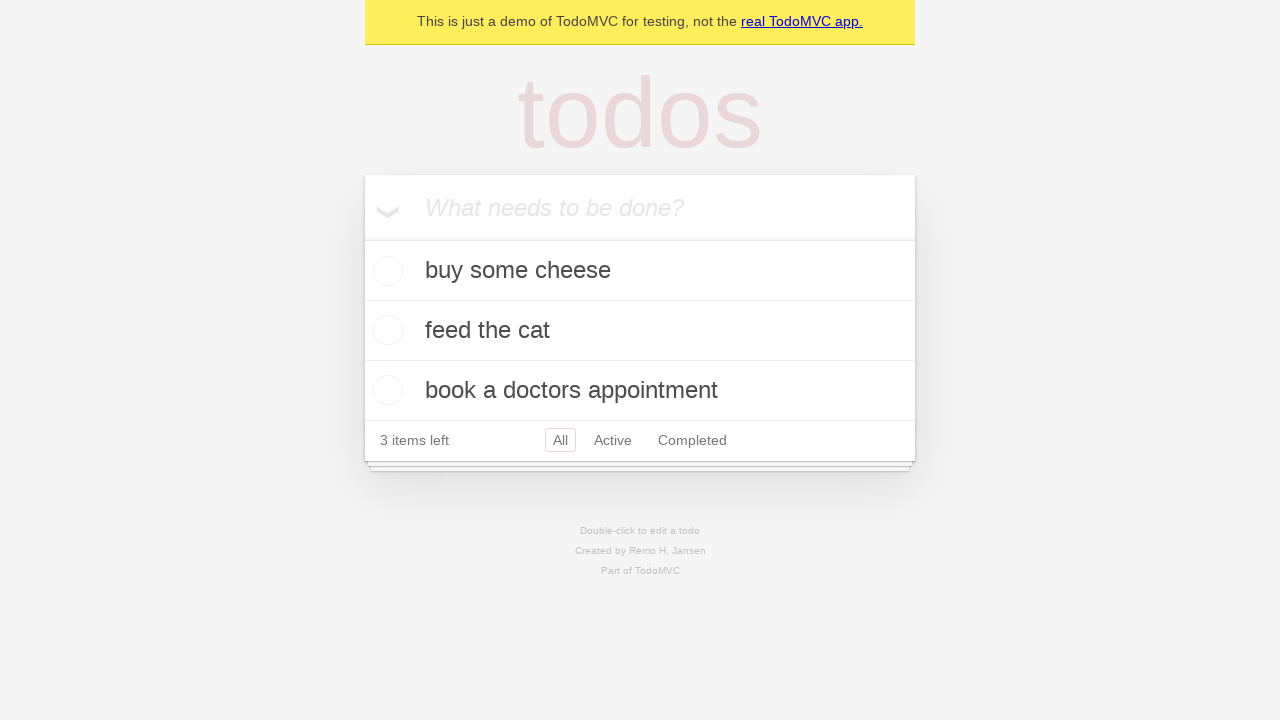

Located the 'Mark all as complete' toggle button
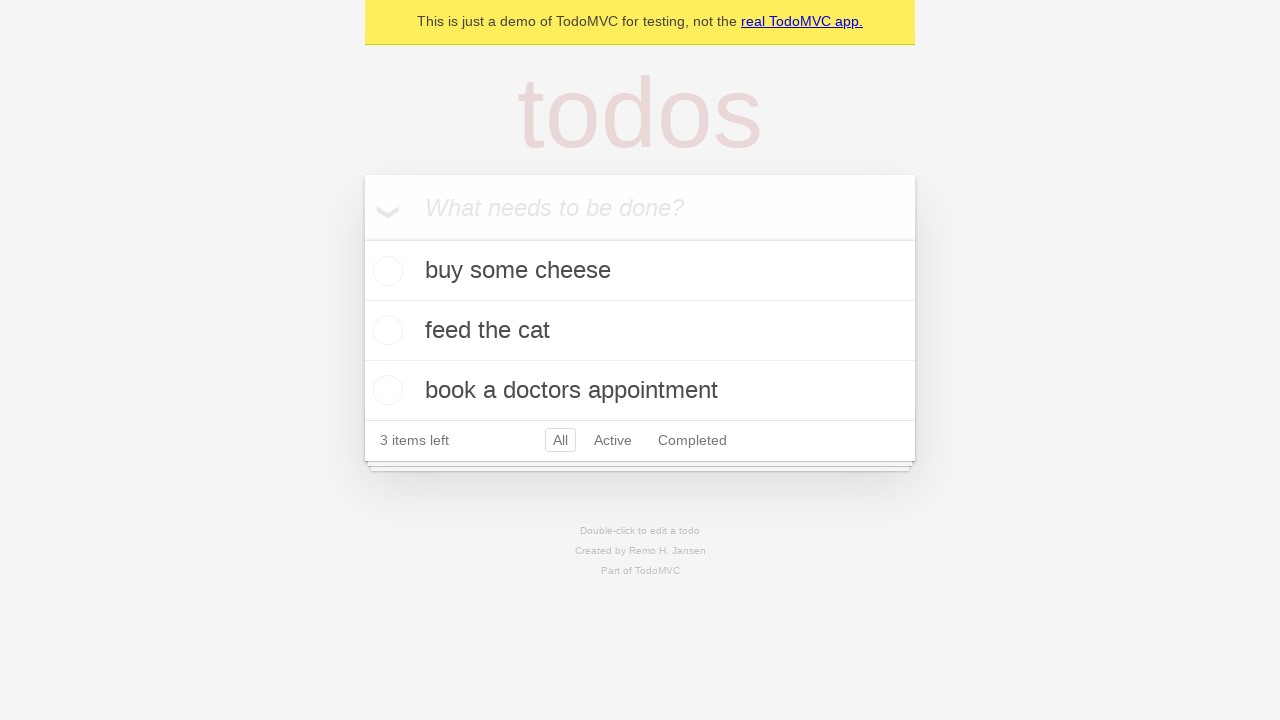

Checked the toggle all button to mark all todos as complete at (362, 238) on internal:label="Mark all as complete"i
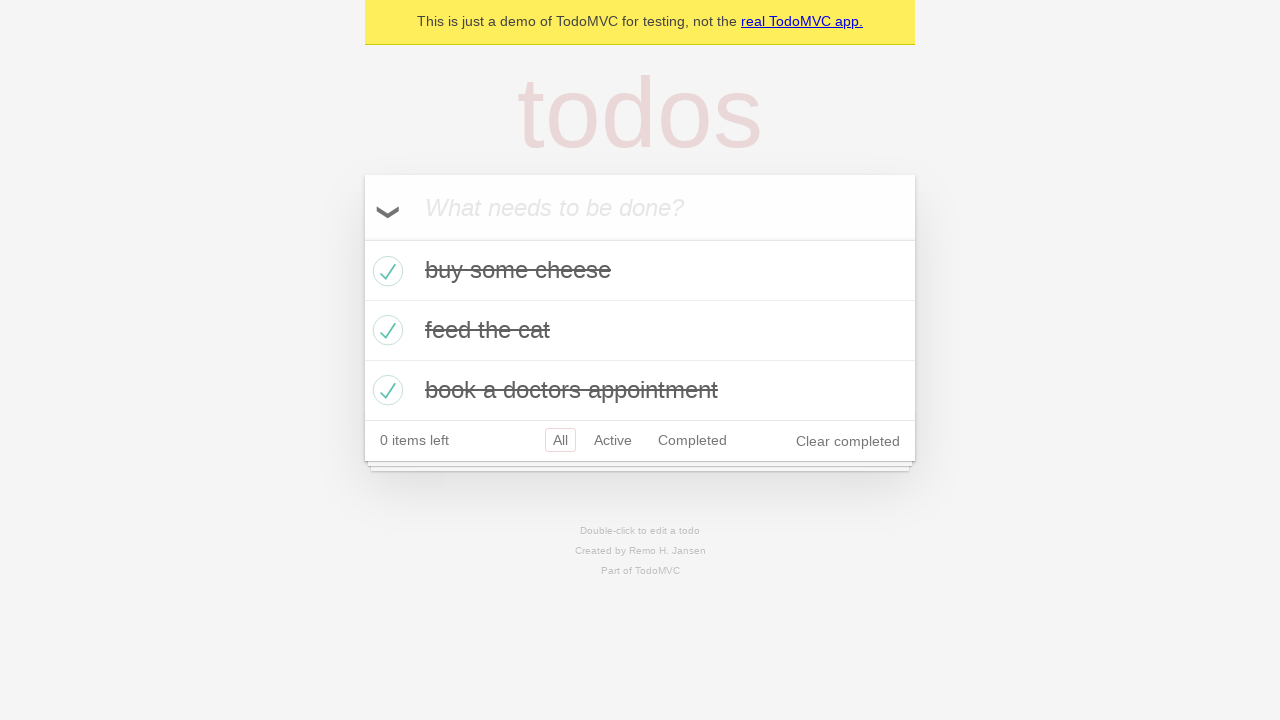

Unchecked the toggle all button to clear the complete state of all items at (362, 238) on internal:label="Mark all as complete"i
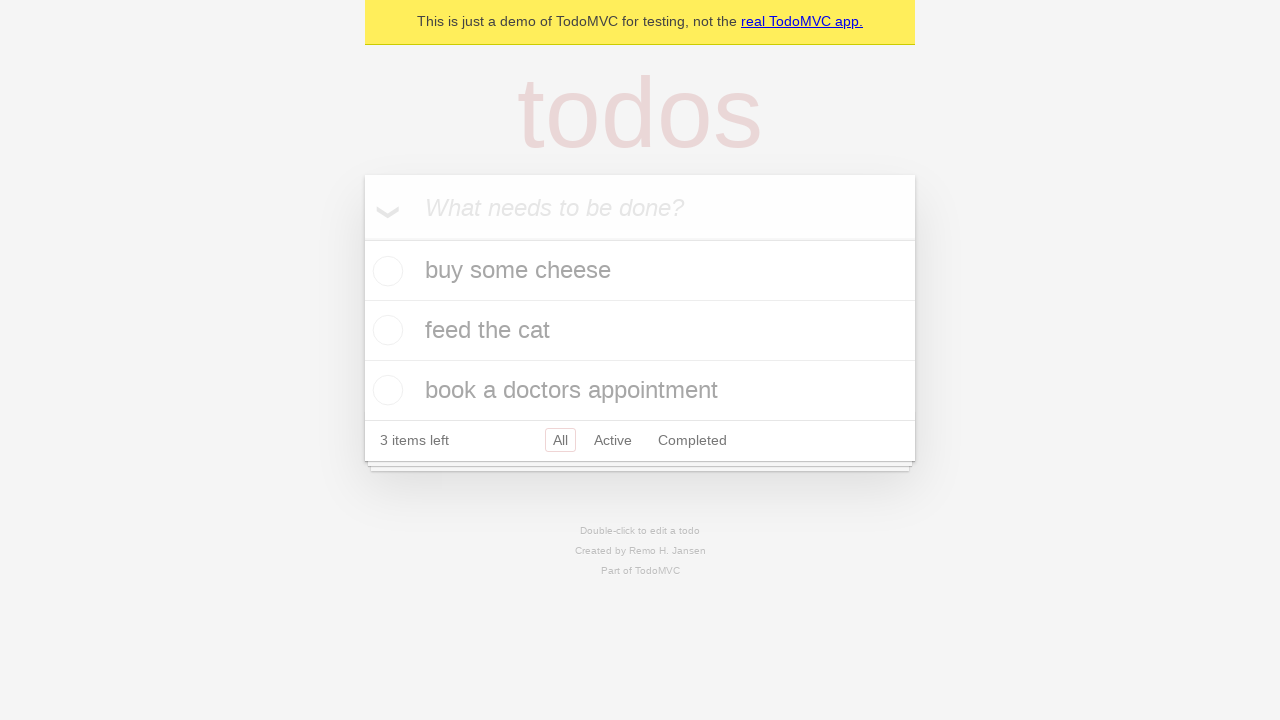

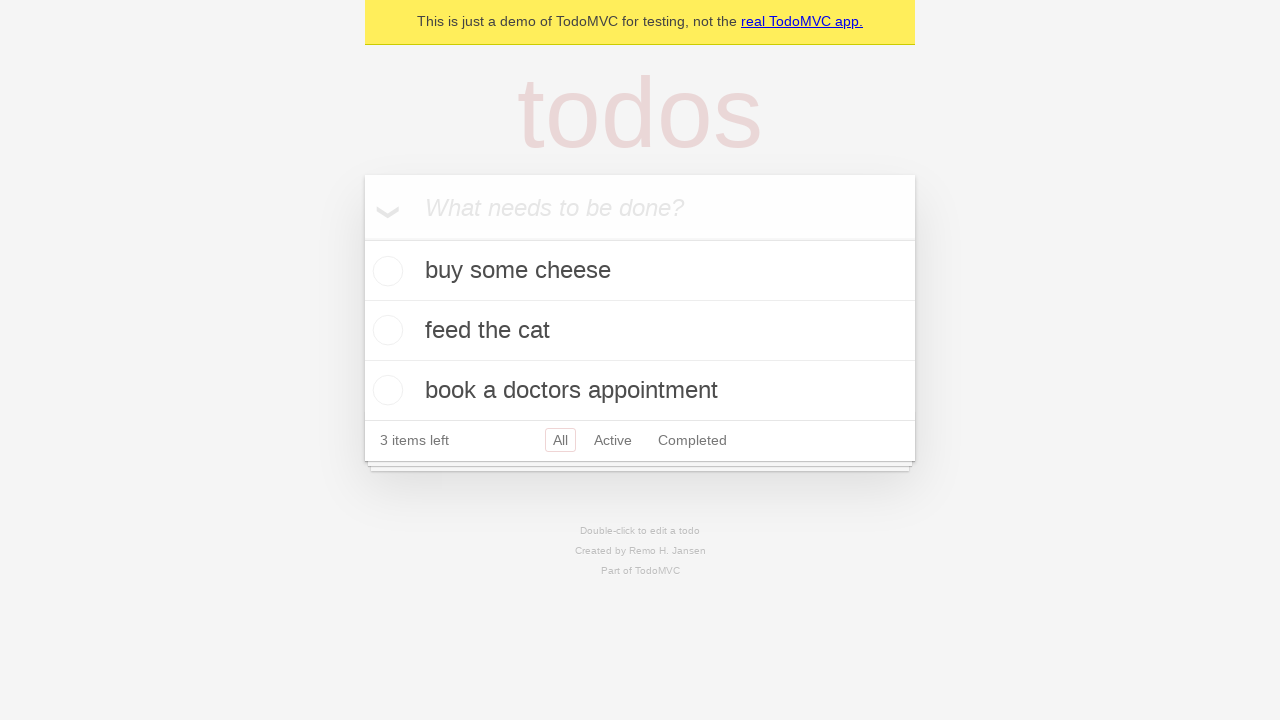